Tests XPath traversal techniques by locating elements using sibling and parent relationships on a practice automation page

Starting URL: https://rahulshettyacademy.com/AutomationPractice/

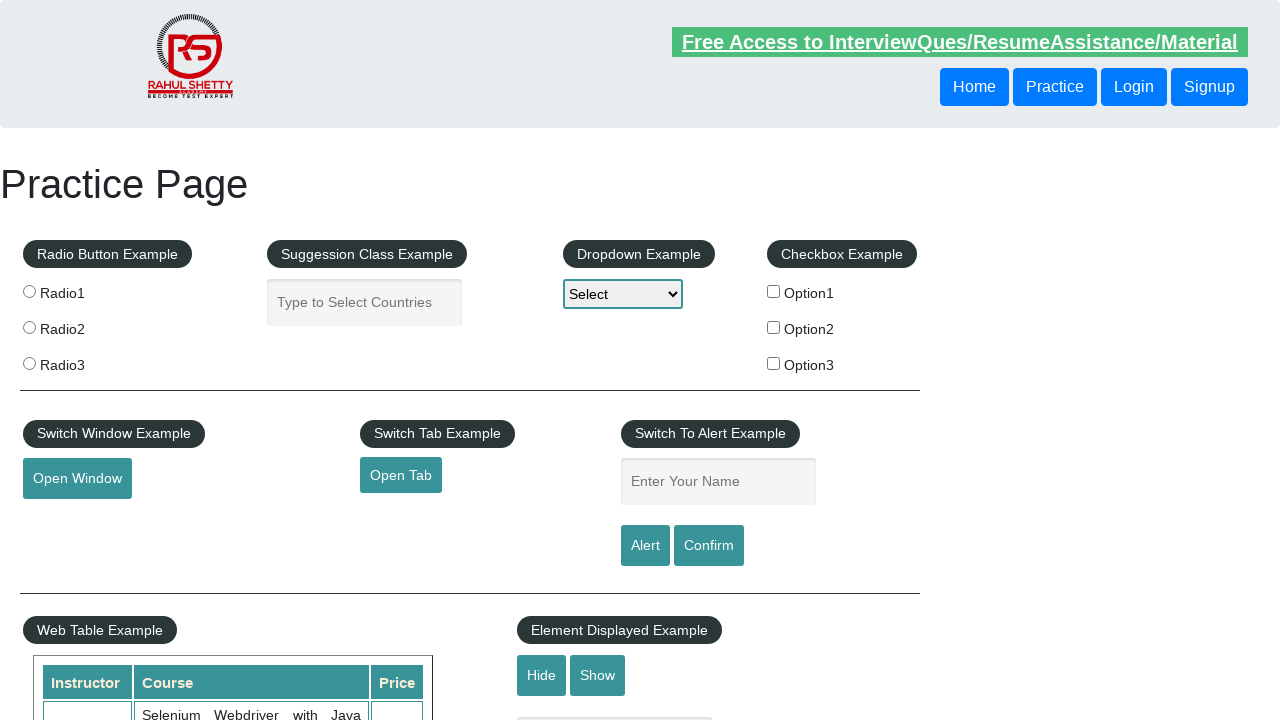

Navigated to Rahul Shetty Academy automation practice page
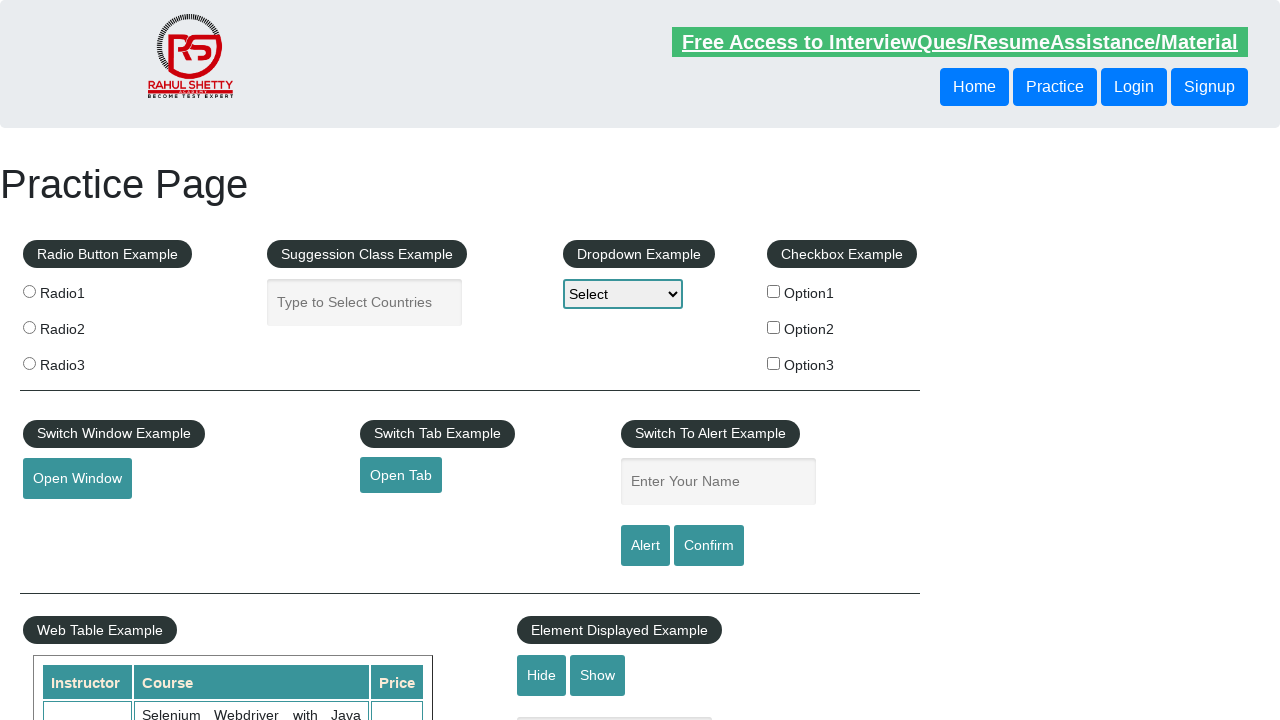

Located button element using XPath sibling traversal (following-sibling)
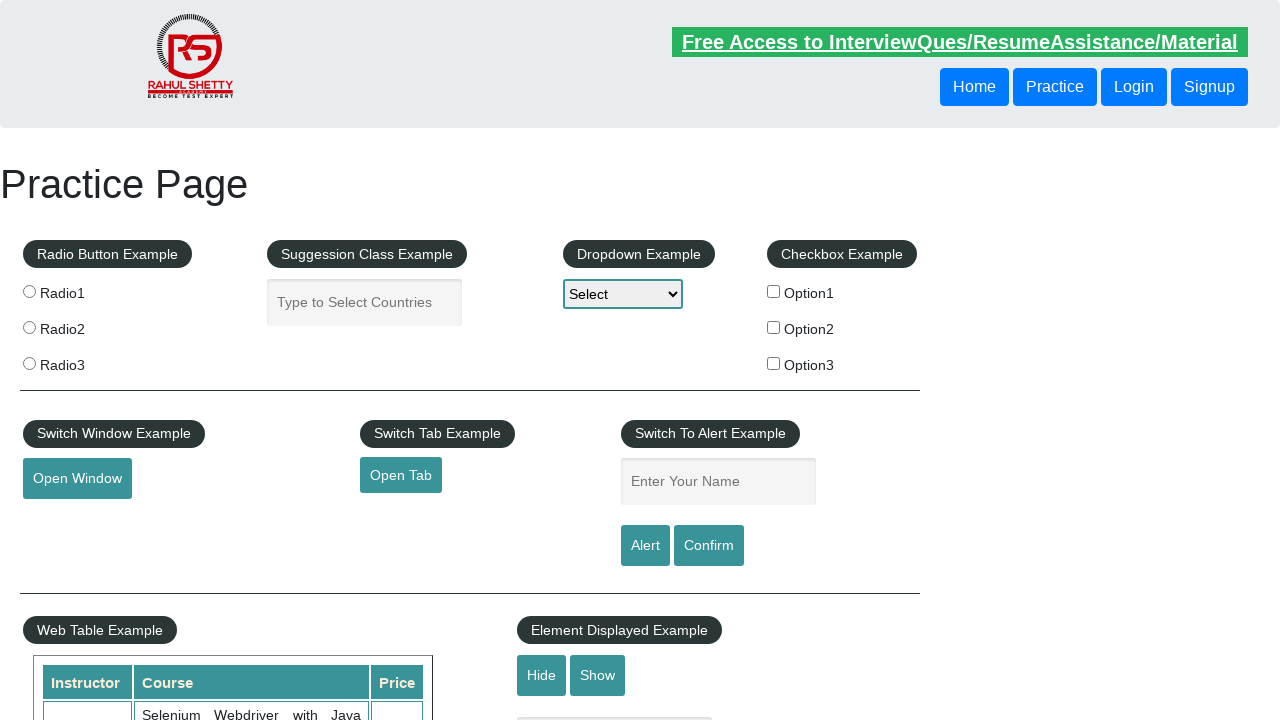

Sibling button became visible
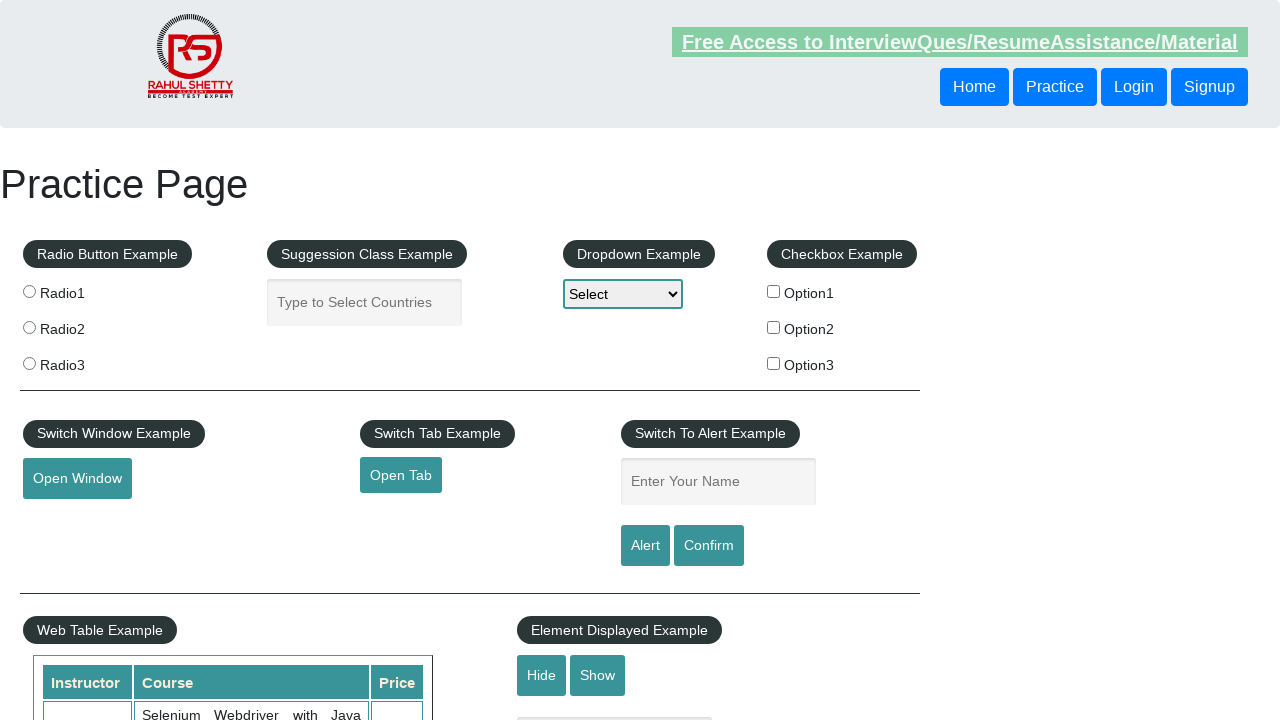

Located button element using XPath parent traversal (parent::div)
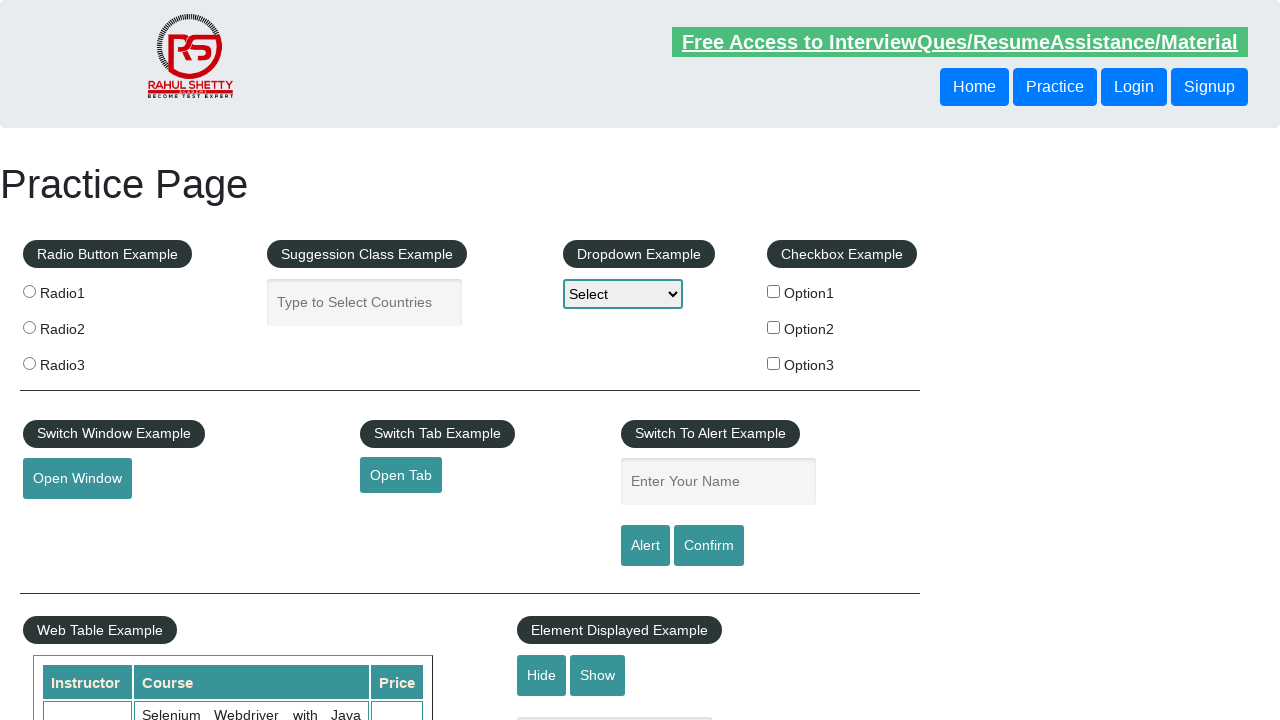

Parent-traversed button became visible
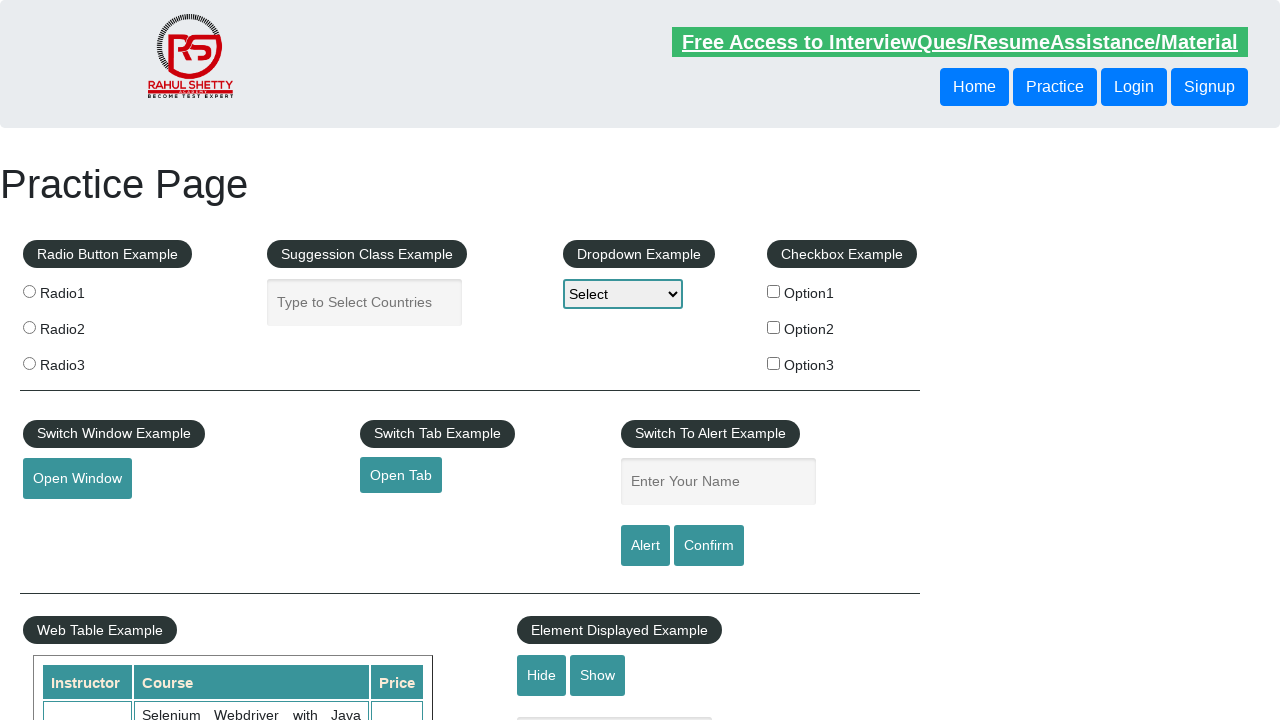

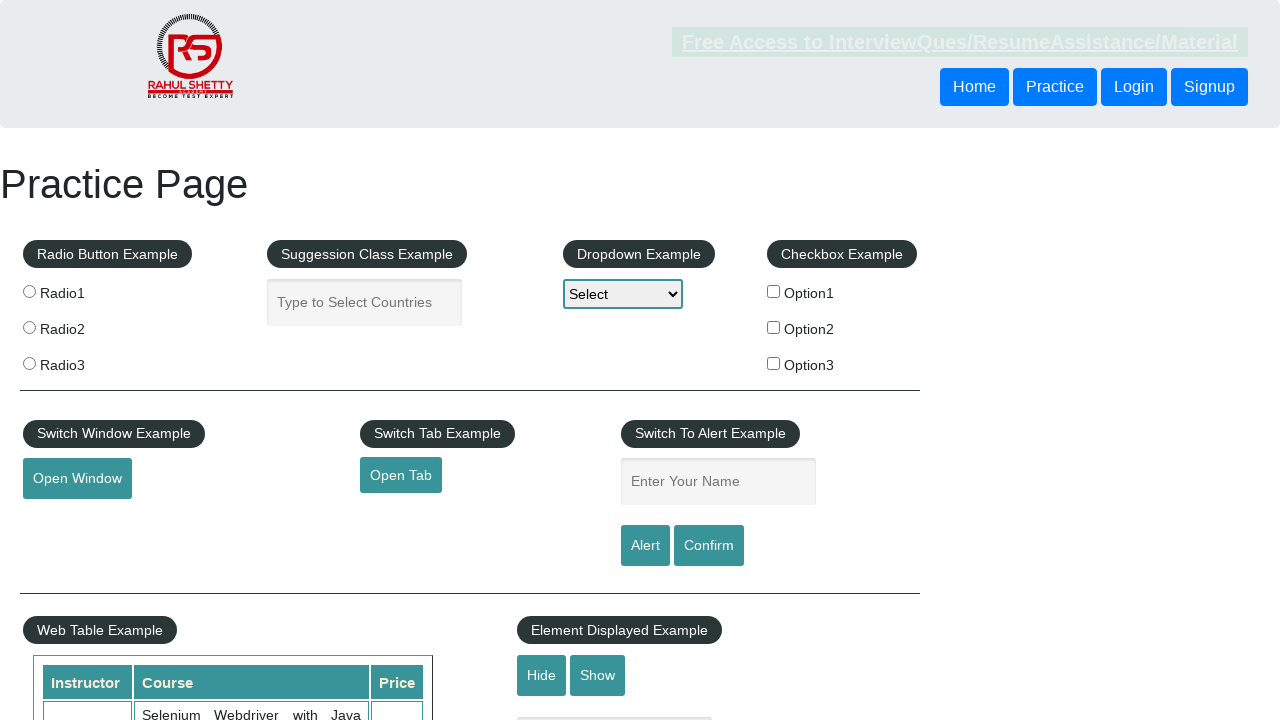